Opens a YouTube video and presses spacebar to toggle play/pause

Starting URL: https://www.youtube.com/watch?v=oHg5SJYRHA0

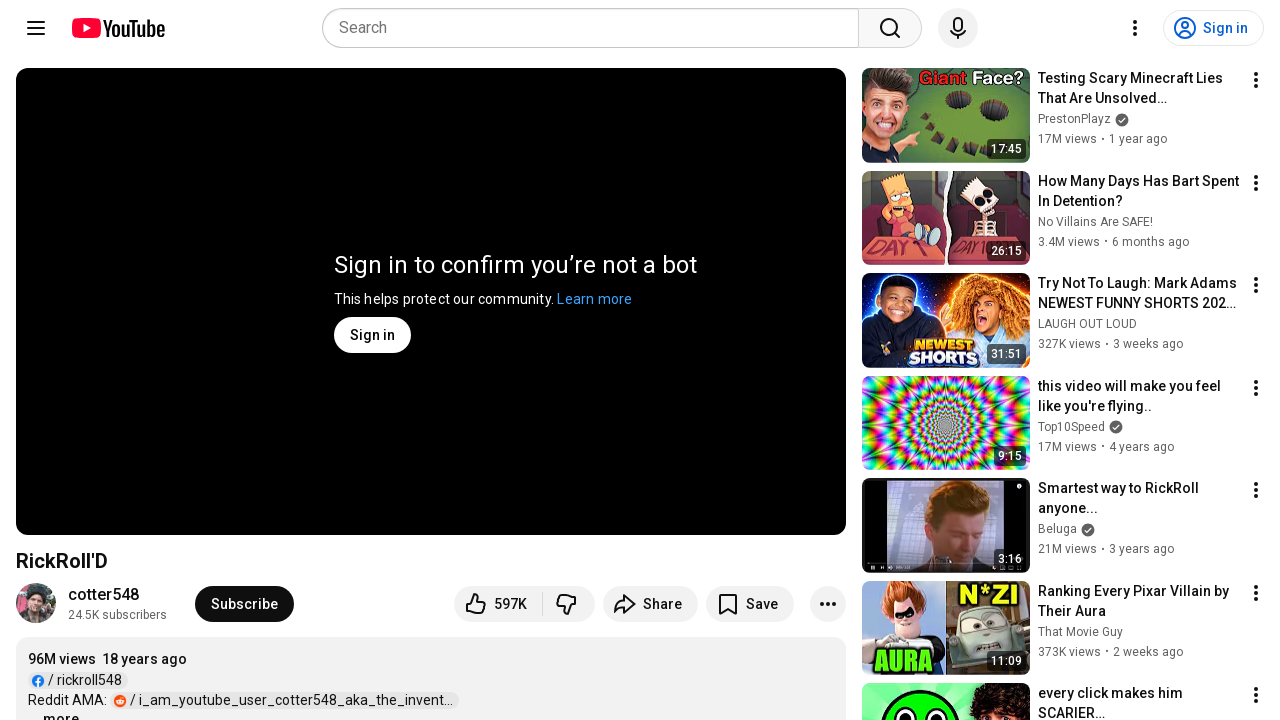

Navigated to YouTube video
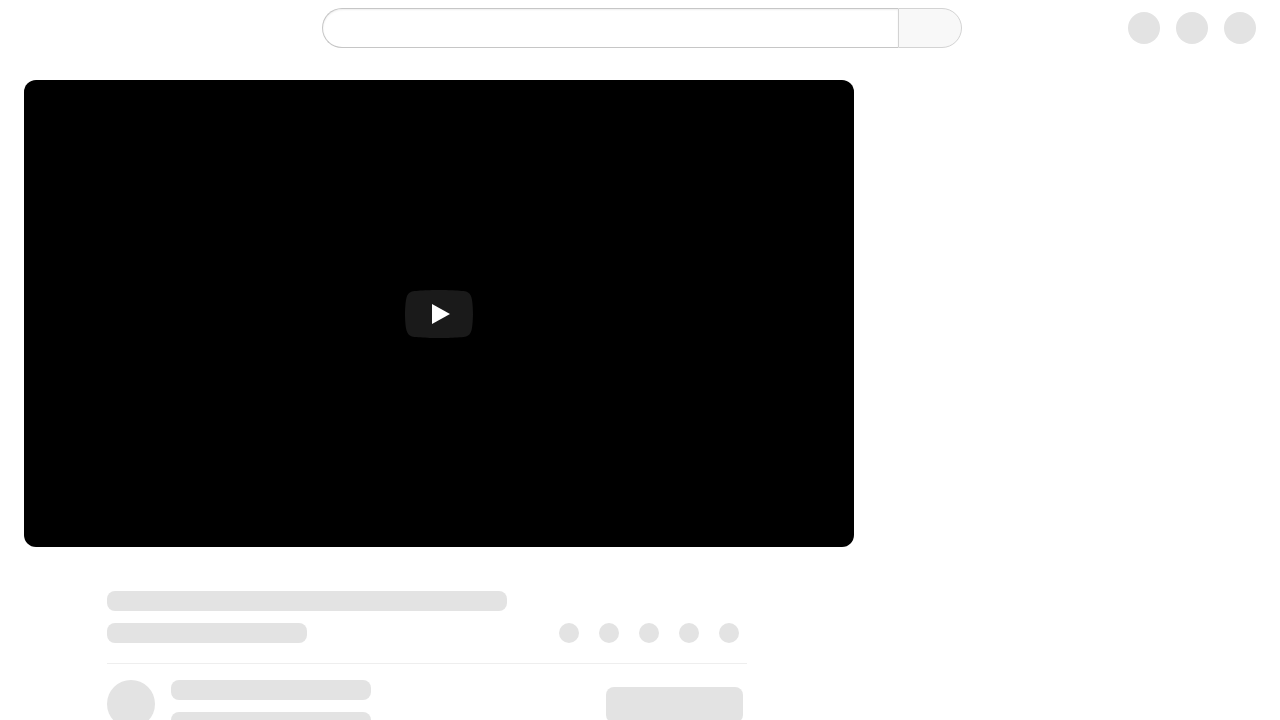

Pressed spacebar to toggle play/pause
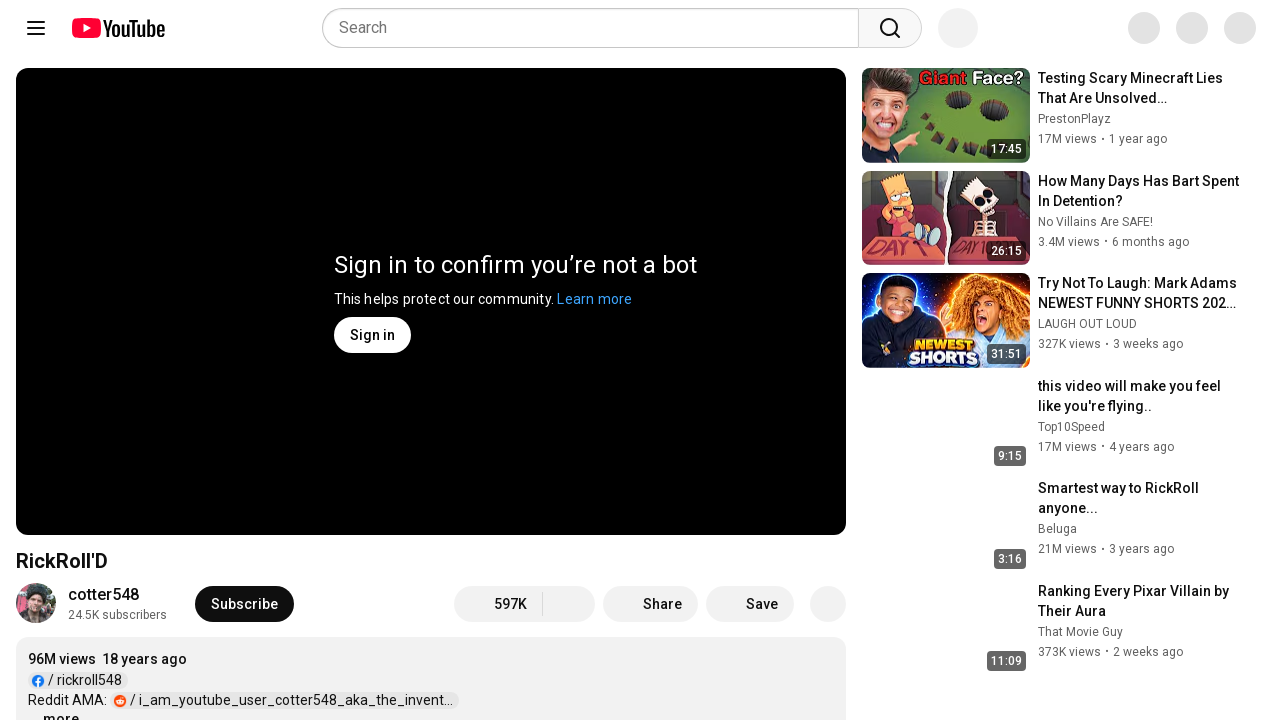

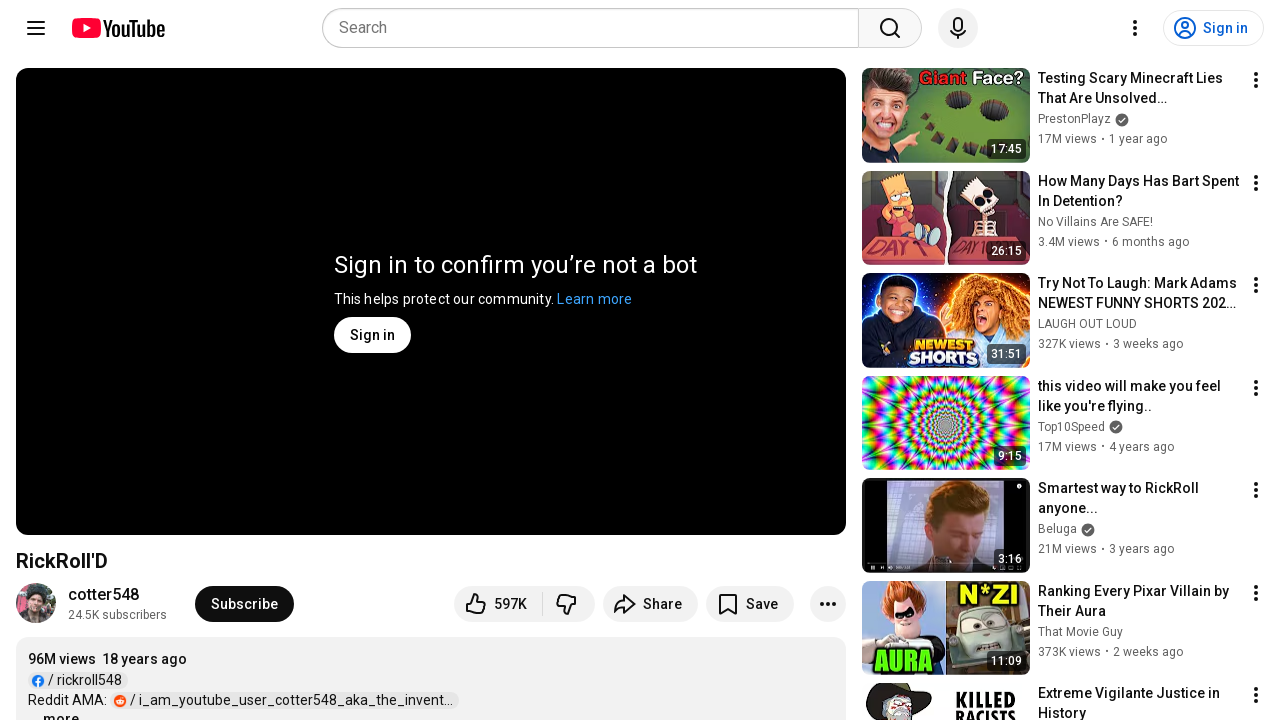